Tests submitting a completed feedback form, clicking No to go back, and verifying all previously entered data is preserved in the form

Starting URL: https://kristinek.github.io/site/tasks/provide_feedback

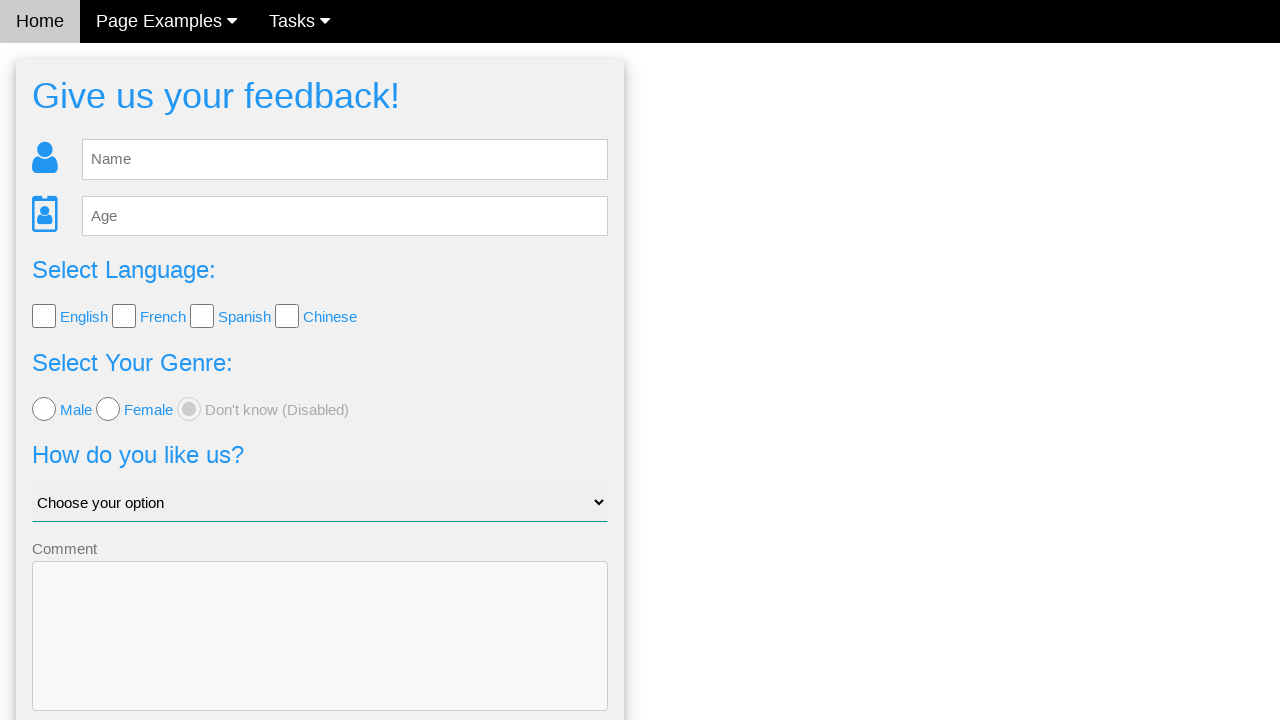

Waited for feedback form to load
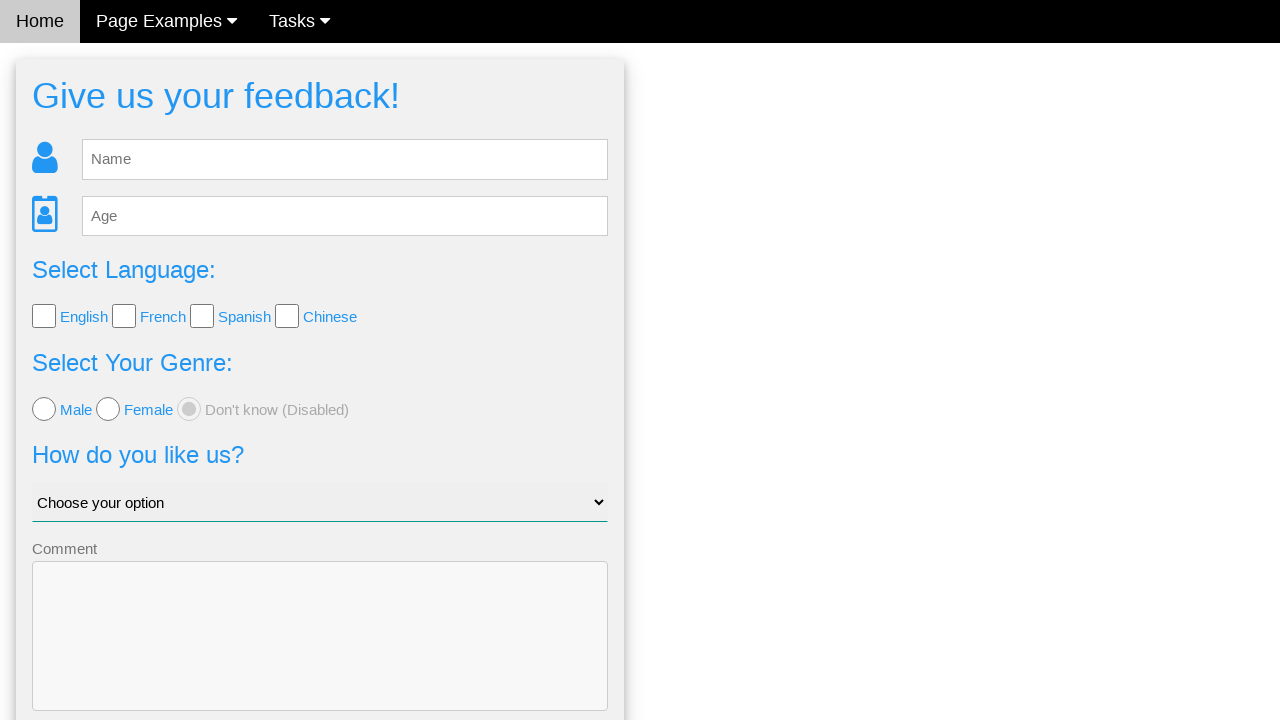

Filled name field with 'Dumbledore' on #fb_name
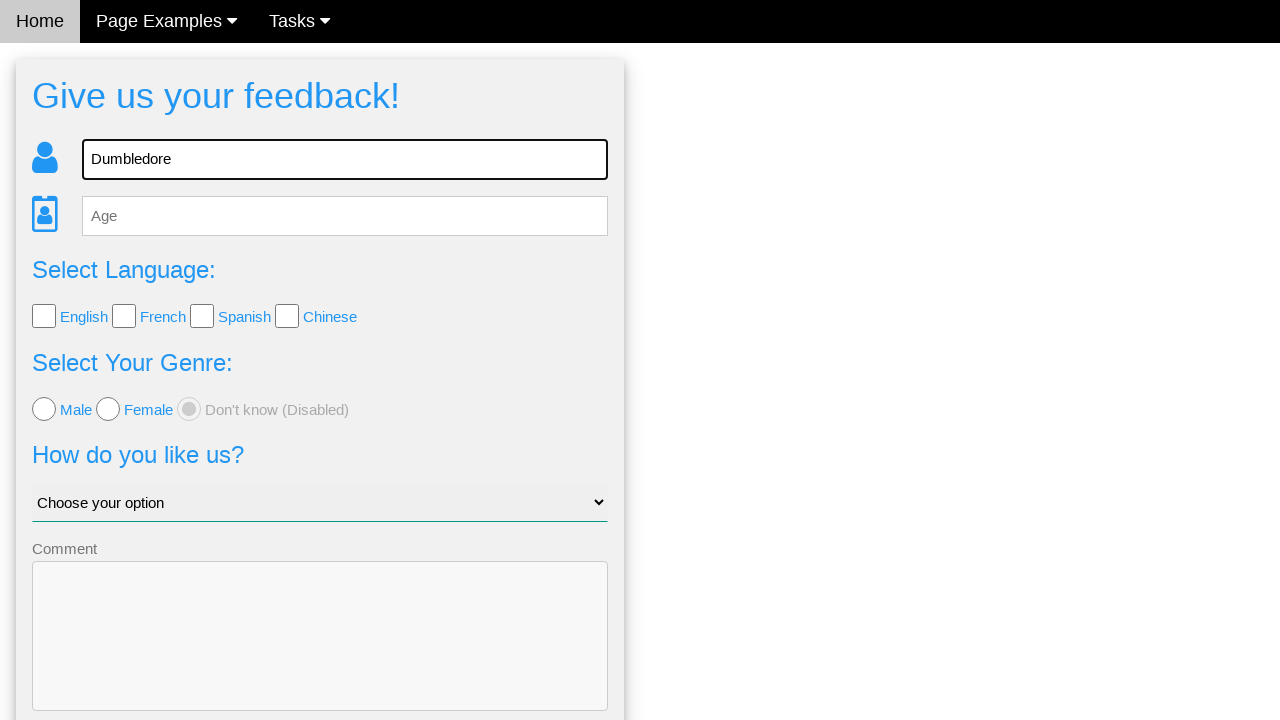

Filled age field with '79' on #fb_age
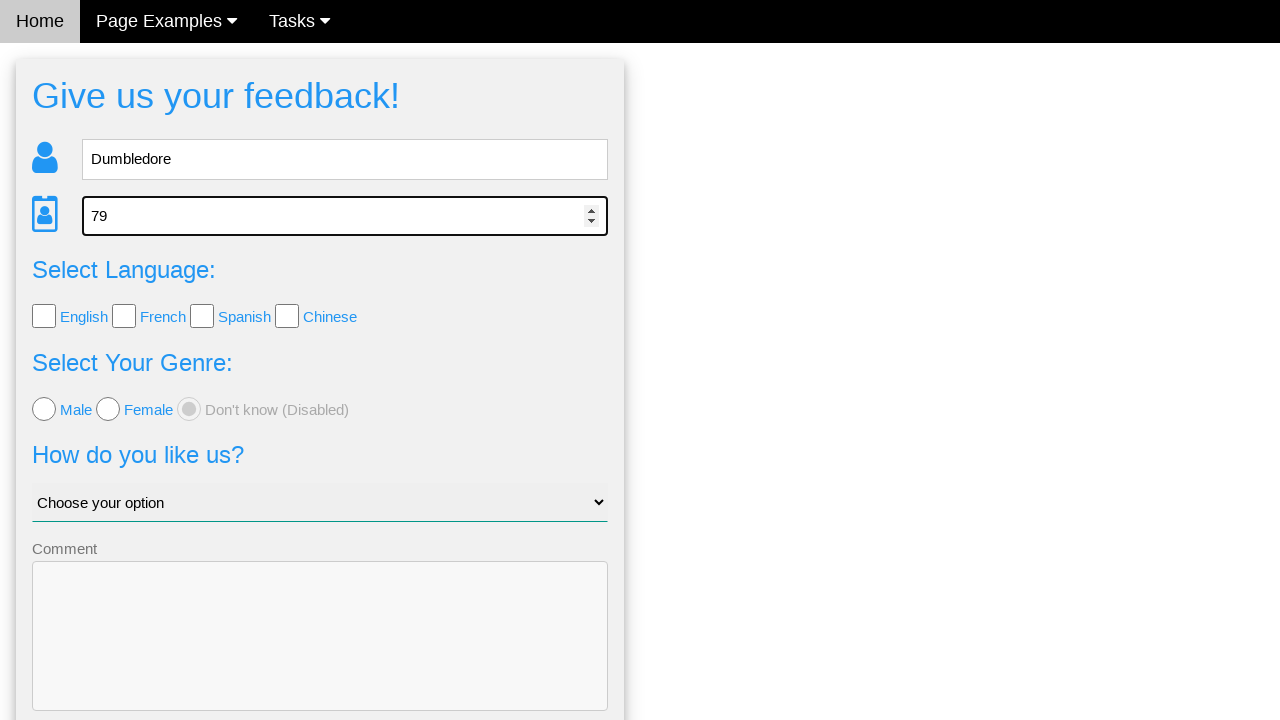

Filled comment field with '5 million points to Gryffindor!' on textarea[name='comment']
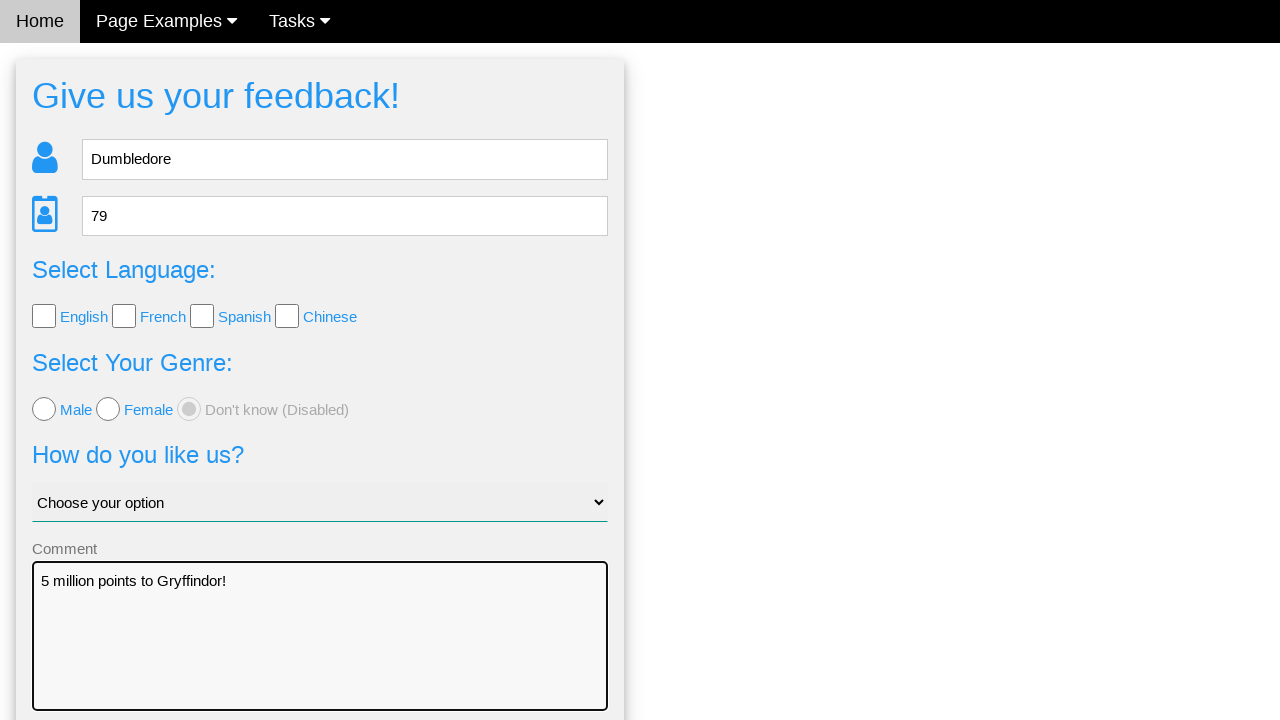

Selected English language option at (44, 316) on input[value='English']
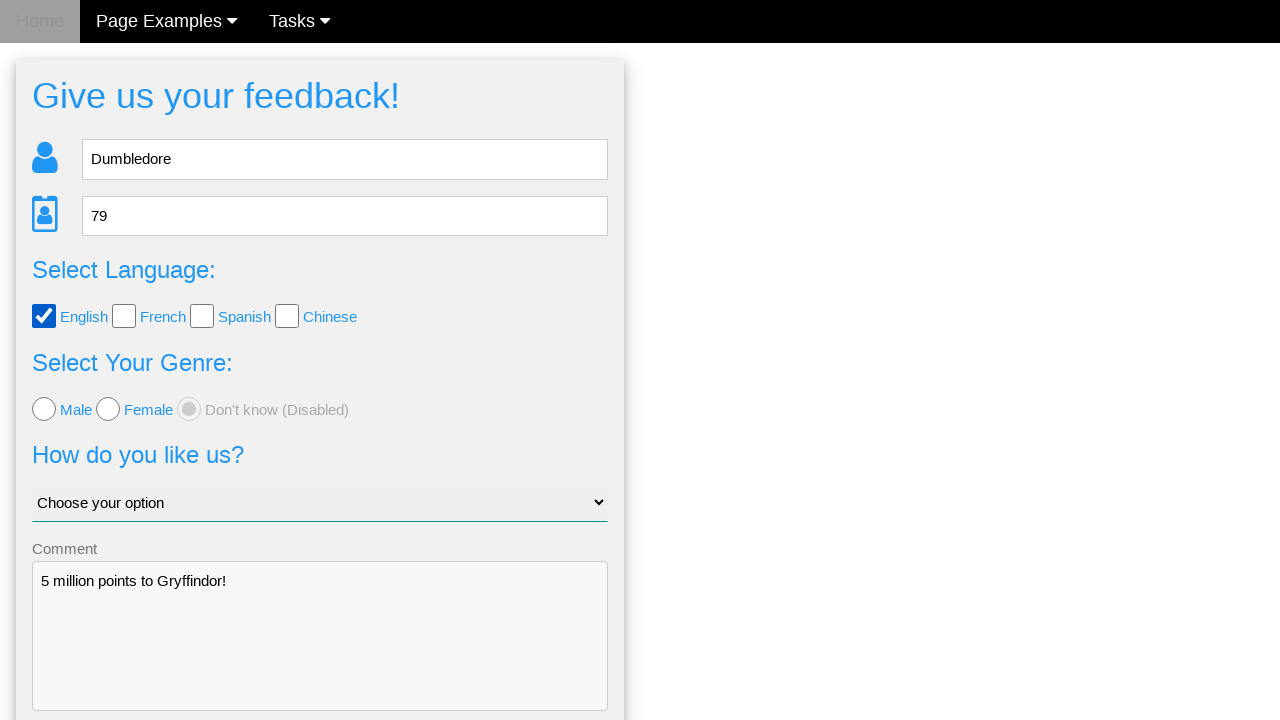

Selected Male gender option at (44, 409) on input[value='male']
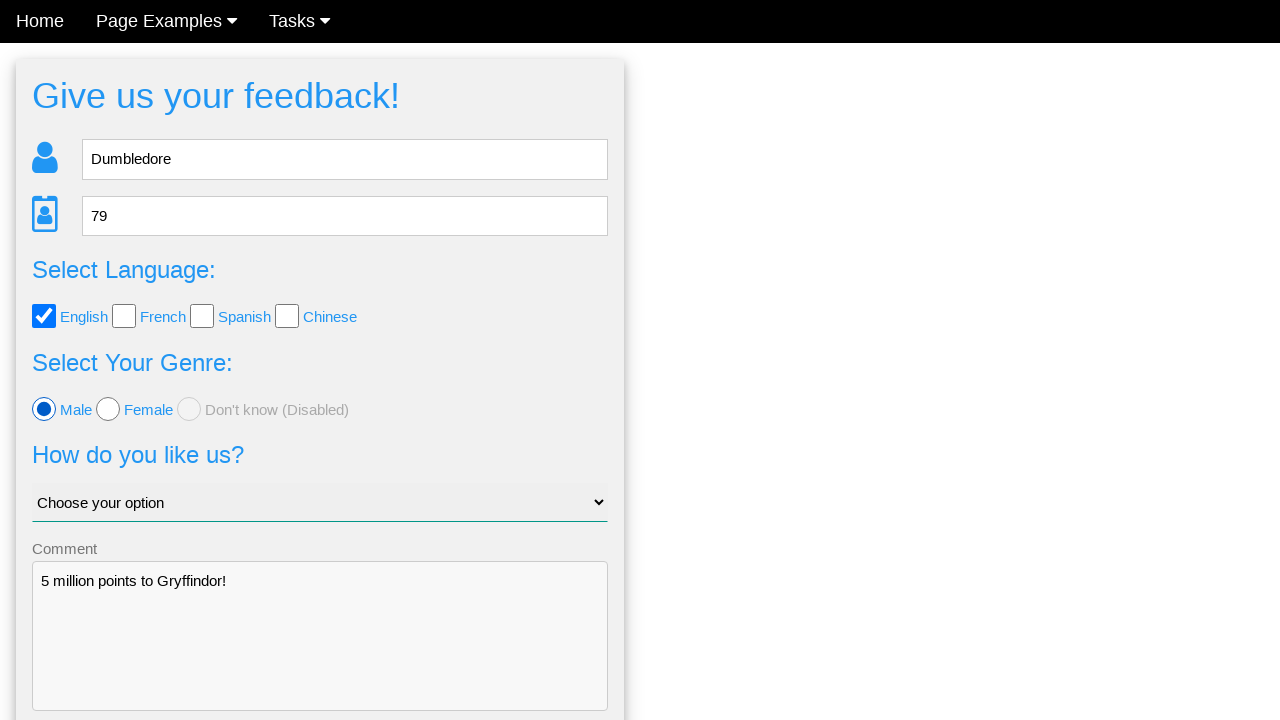

Selected 'Good' from rating dropdown on #like_us
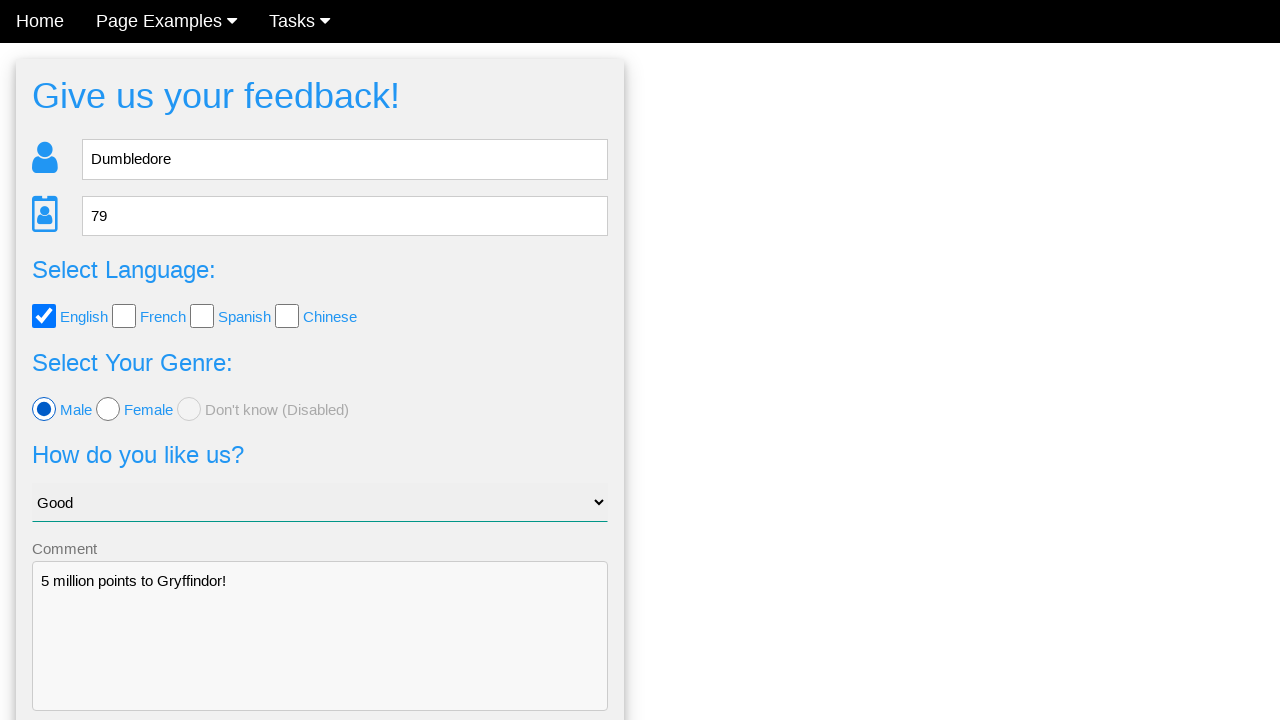

Clicked Send button to submit form at (320, 656) on .w3-btn-block.w3-blue.w3-section
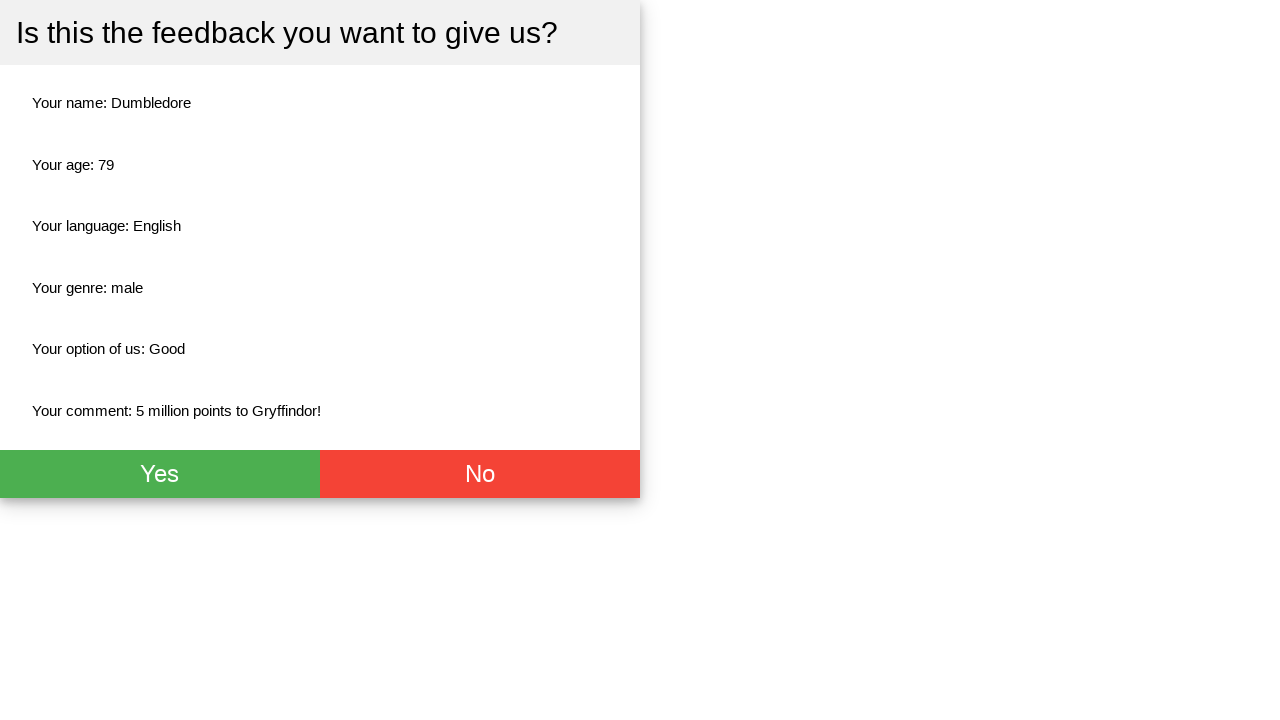

Confirmation dialog appeared with Yes/No buttons
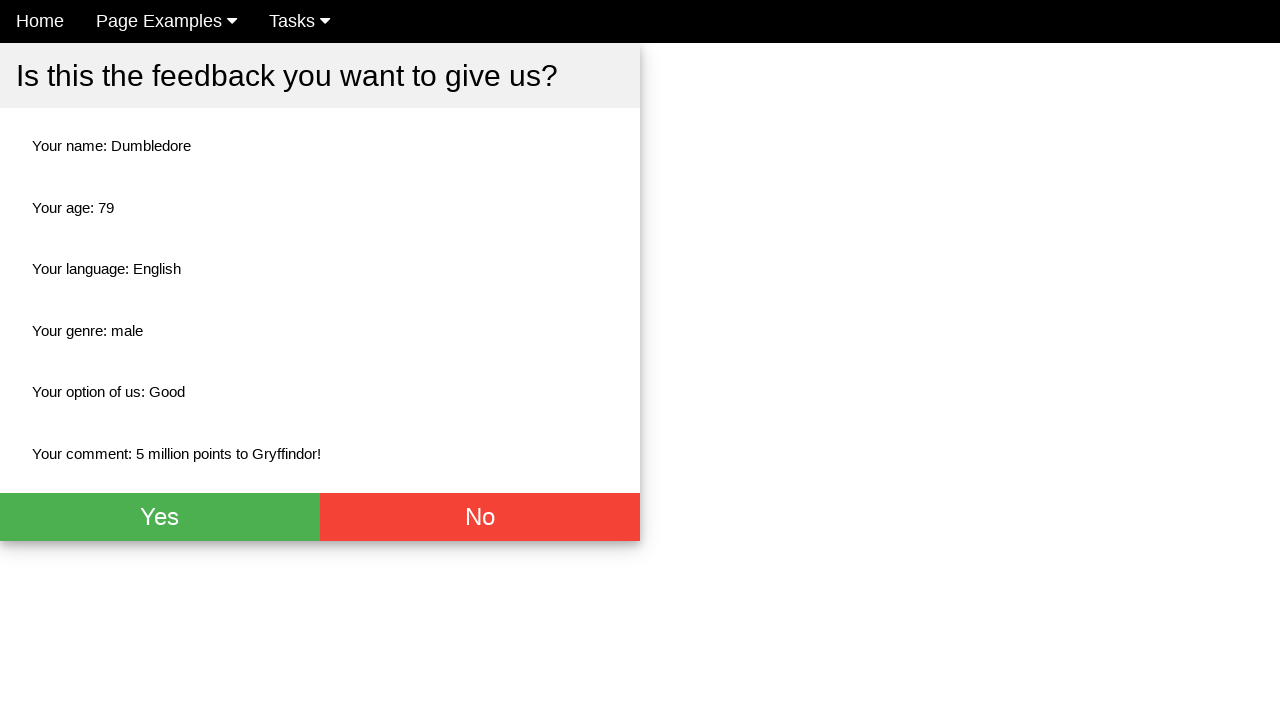

Clicked No button to return to form without saving at (480, 517) on .w3-btn.w3-red.w3-xlarge
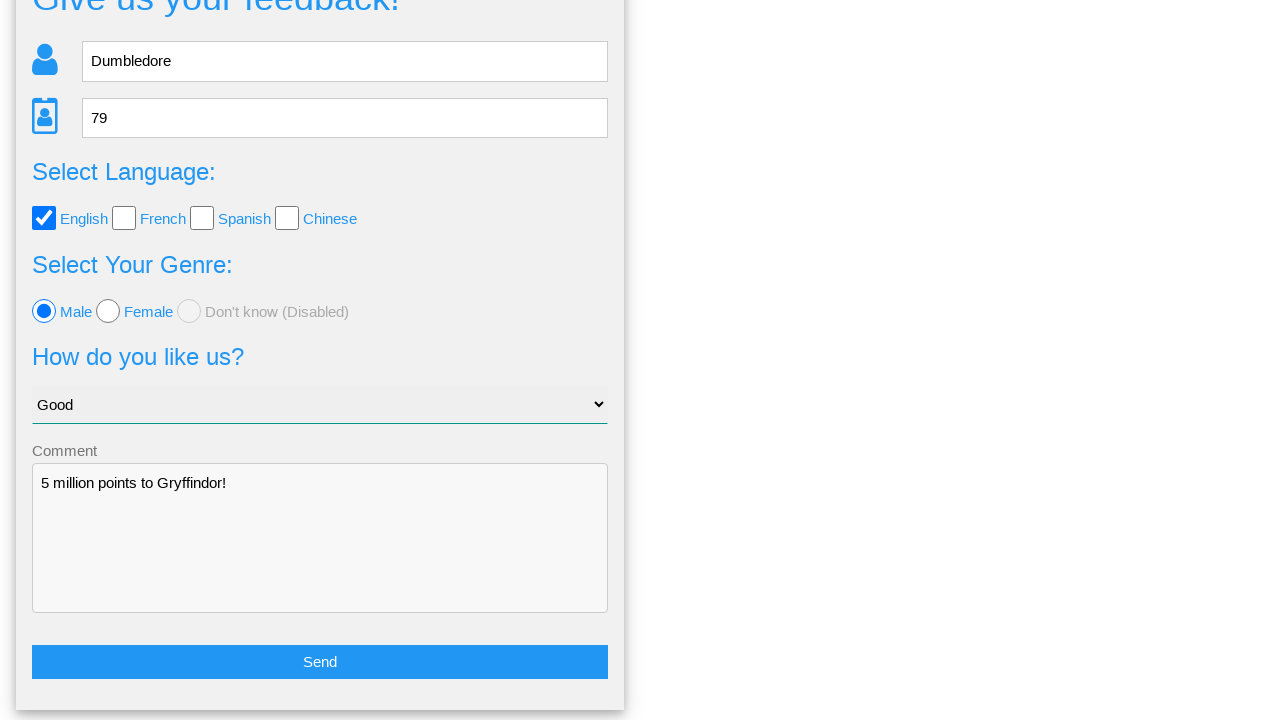

Form reappeared after clicking No
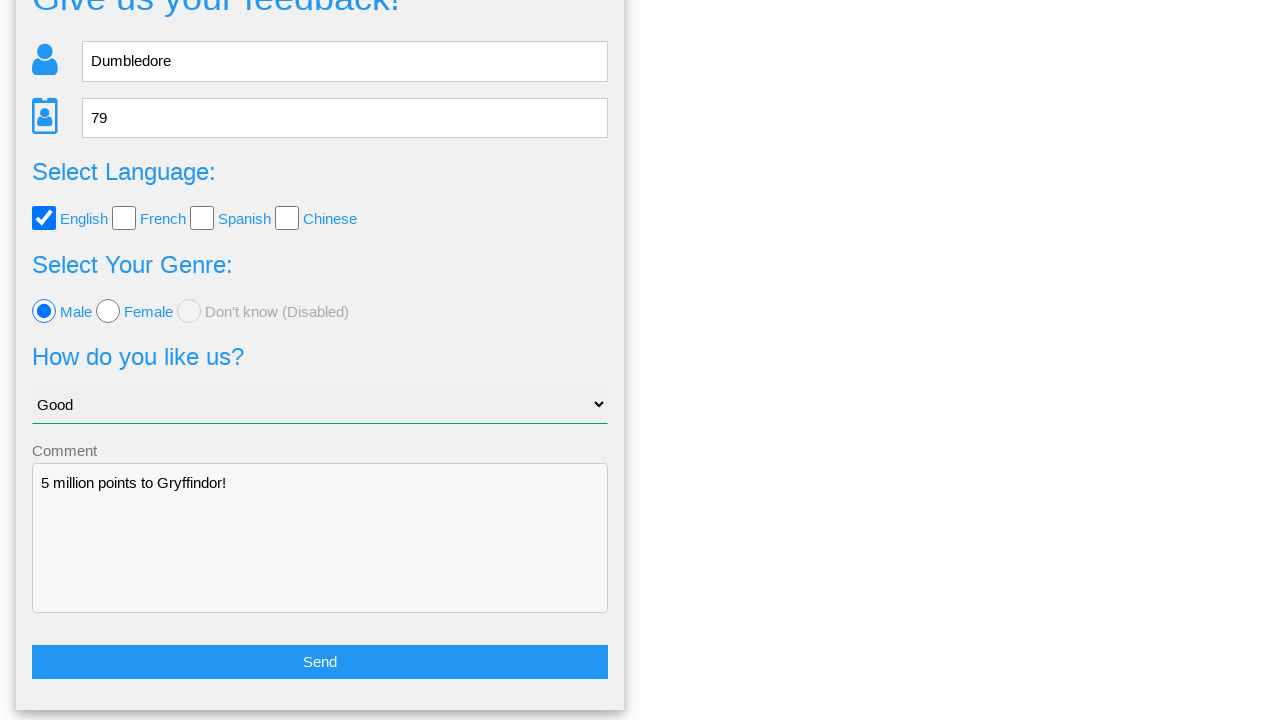

Verified name field preserved value 'Dumbledore'
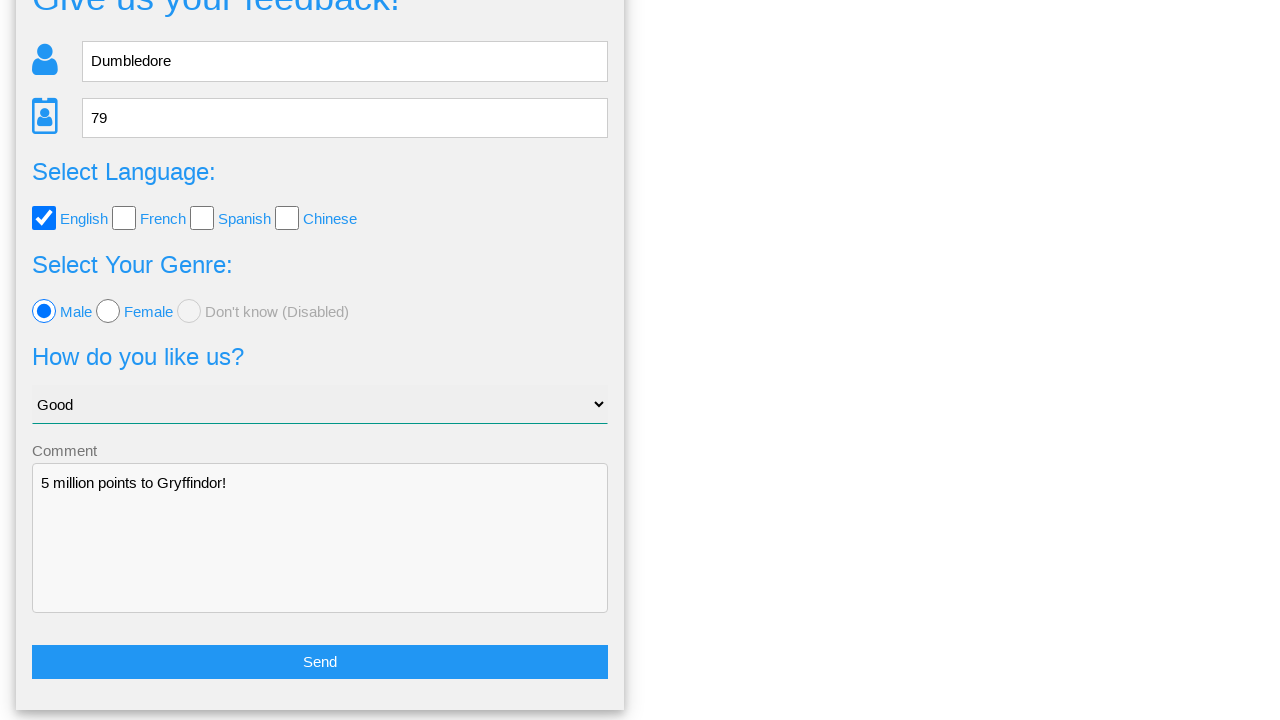

Verified age field preserved value '79'
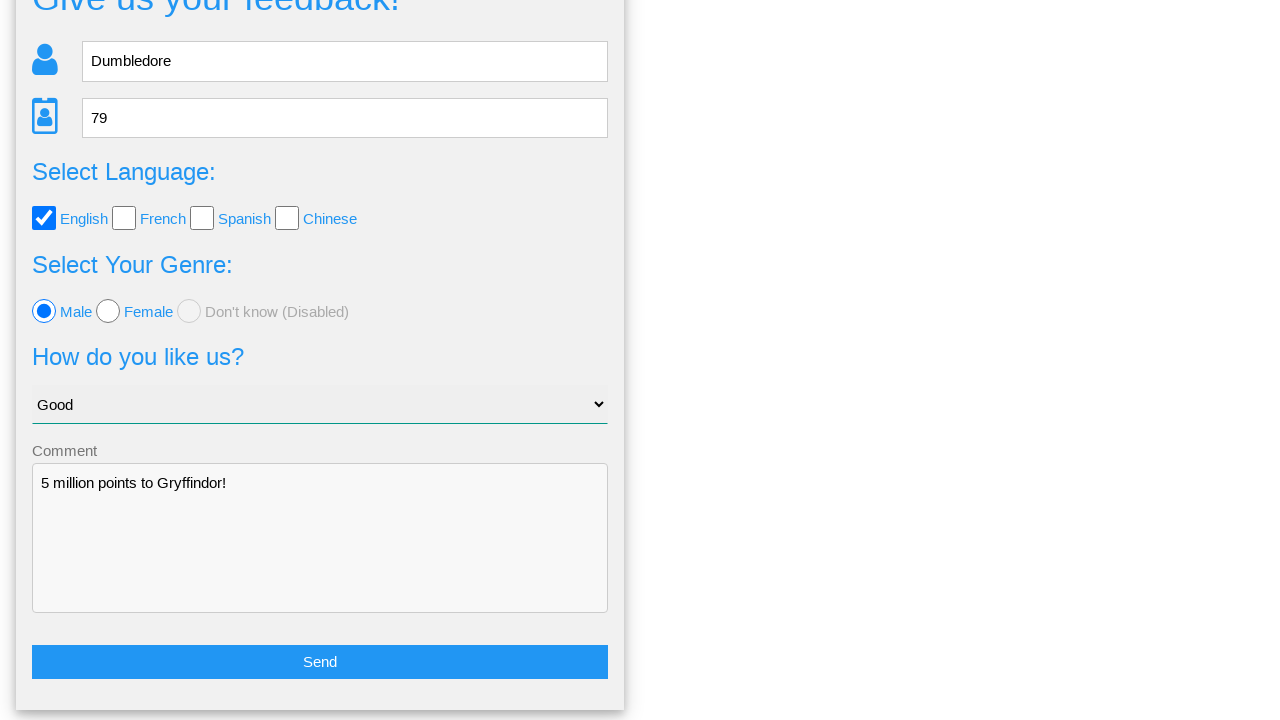

Verified comment field preserved value '5 million points to Gryffindor!'
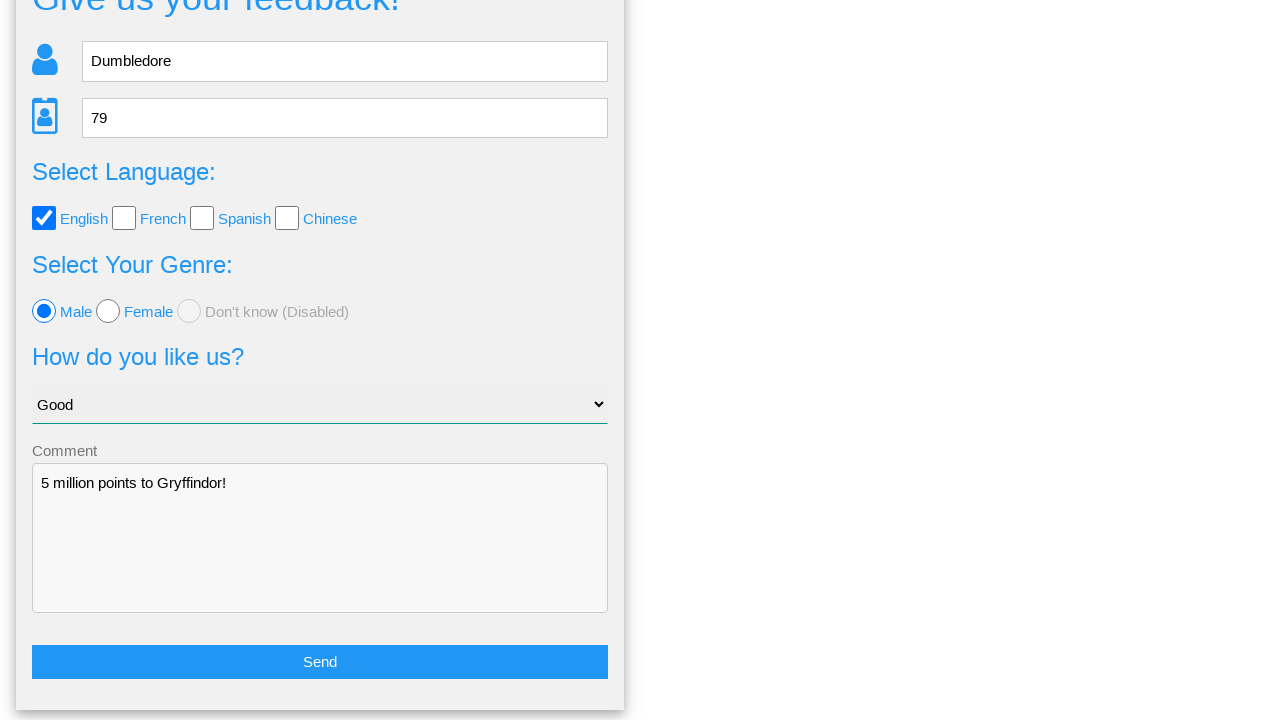

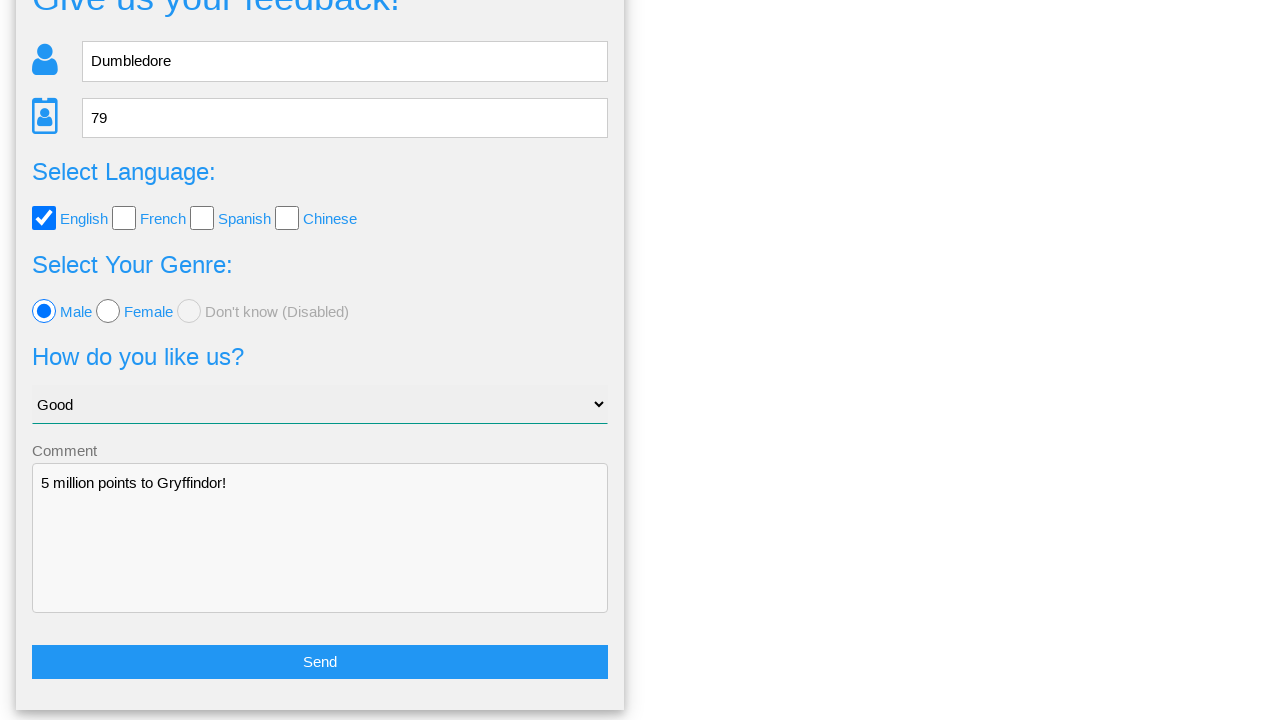